Tests Target search functionality by entering "iphone" in the search bar and submitting the search, then waiting for results to load.

Starting URL: https://www.target.com

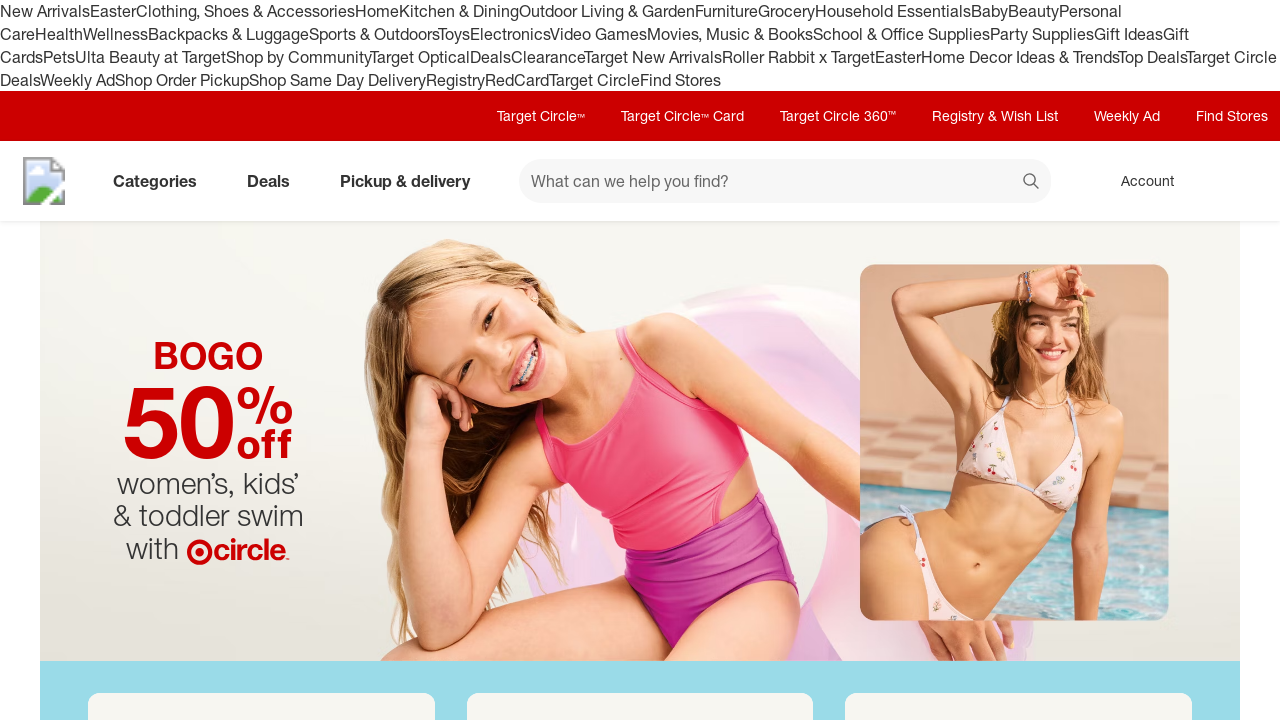

Filled search bar with 'iphone' on #search
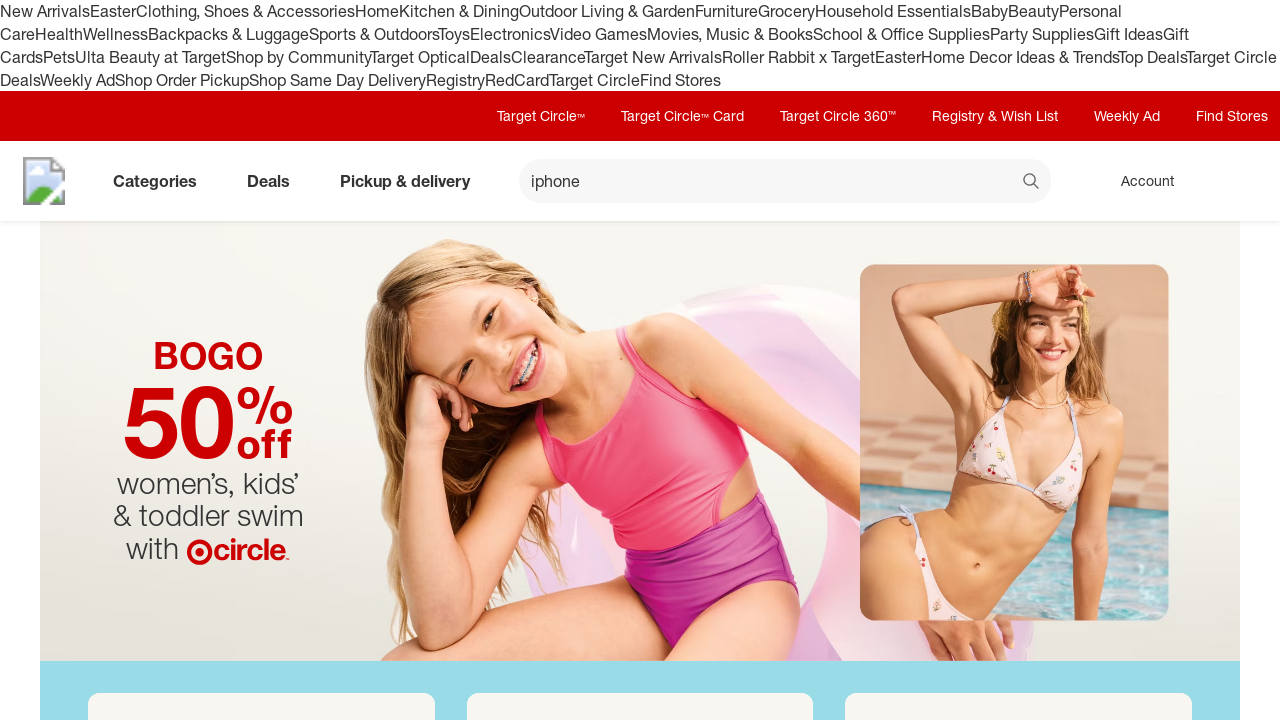

Clicked search button to submit search query at (1032, 183) on form button[type='submit']
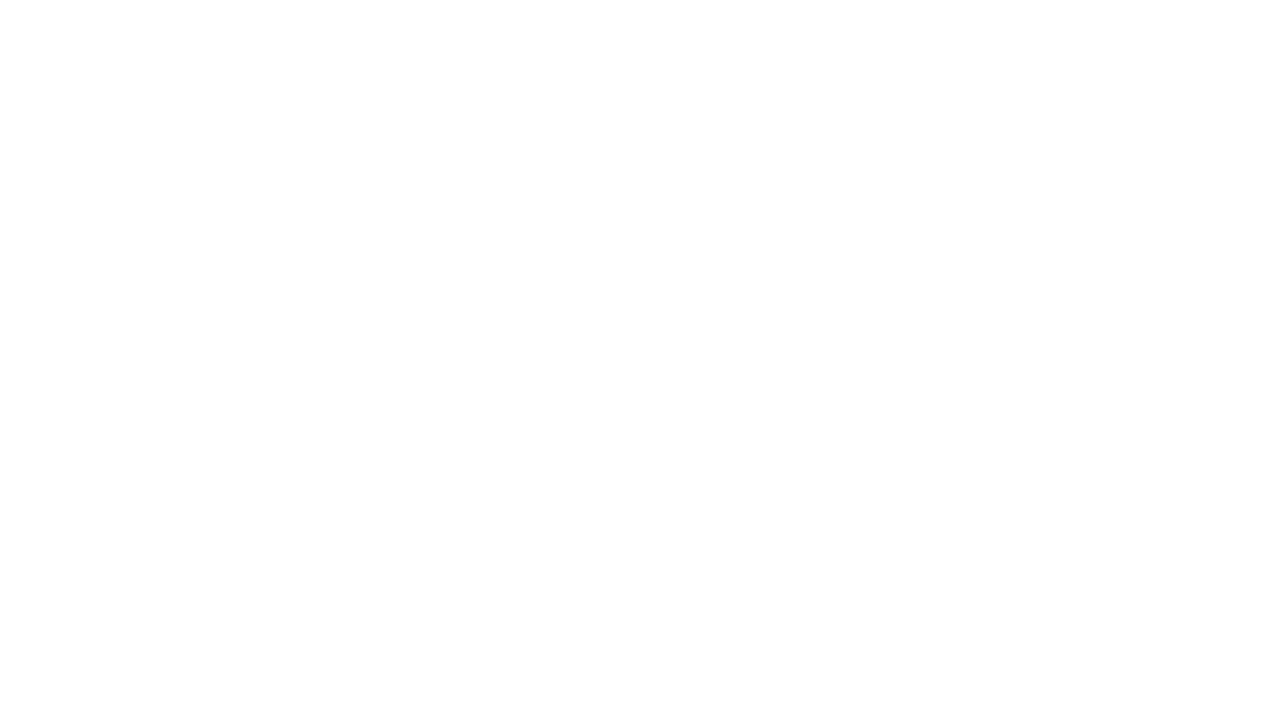

Waited for search results to load (networkidle)
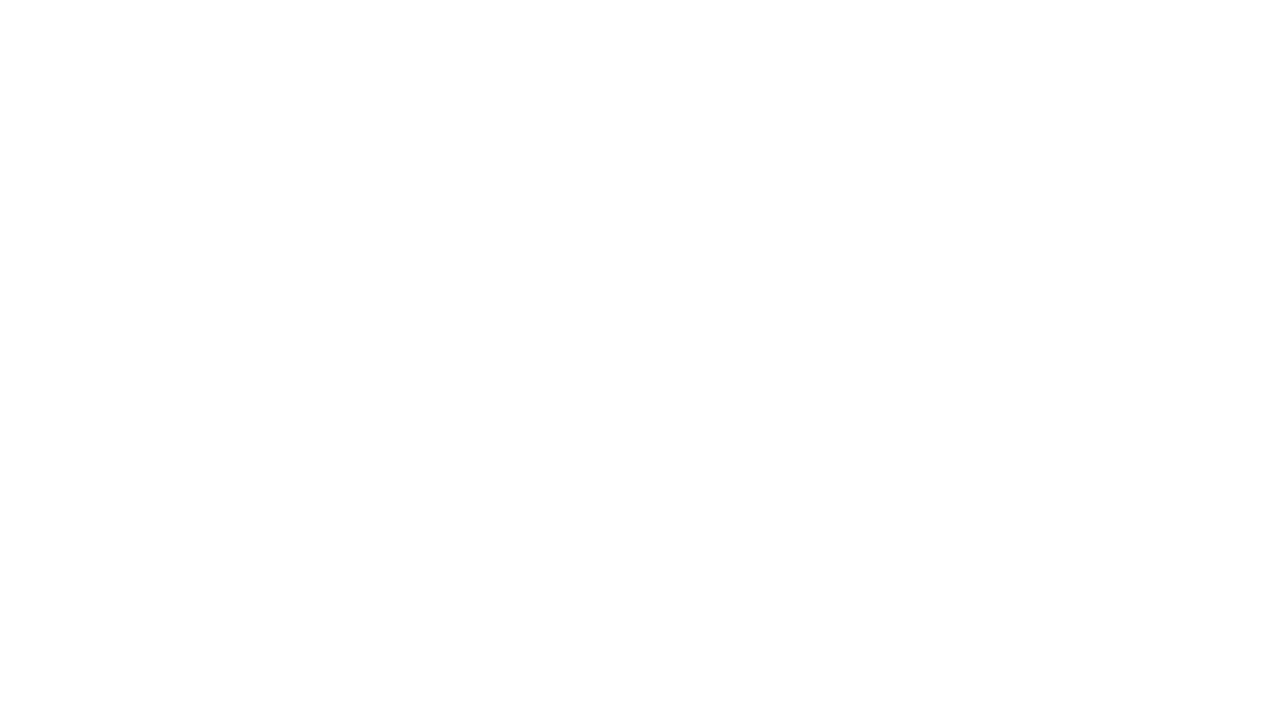

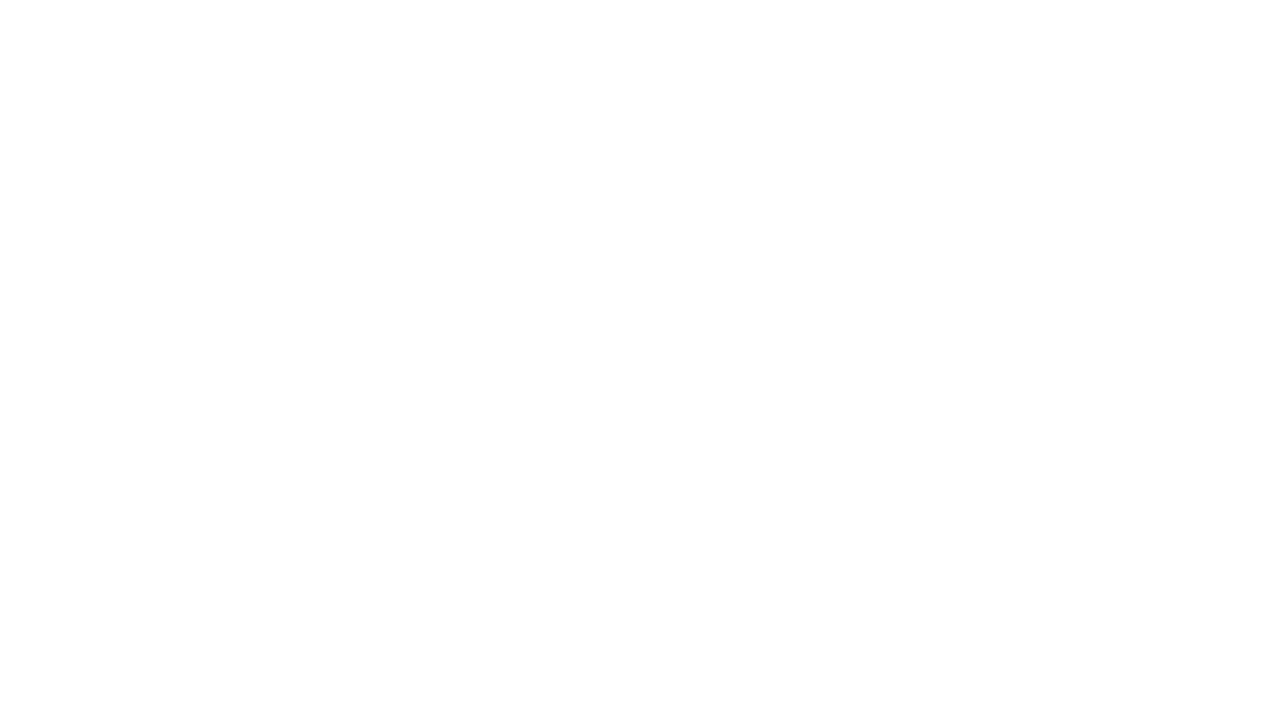